Tests dropdown selection functionality by verifying dropdown options and selecting different values

Starting URL: http://the-internet.herokuapp.com/dropdown

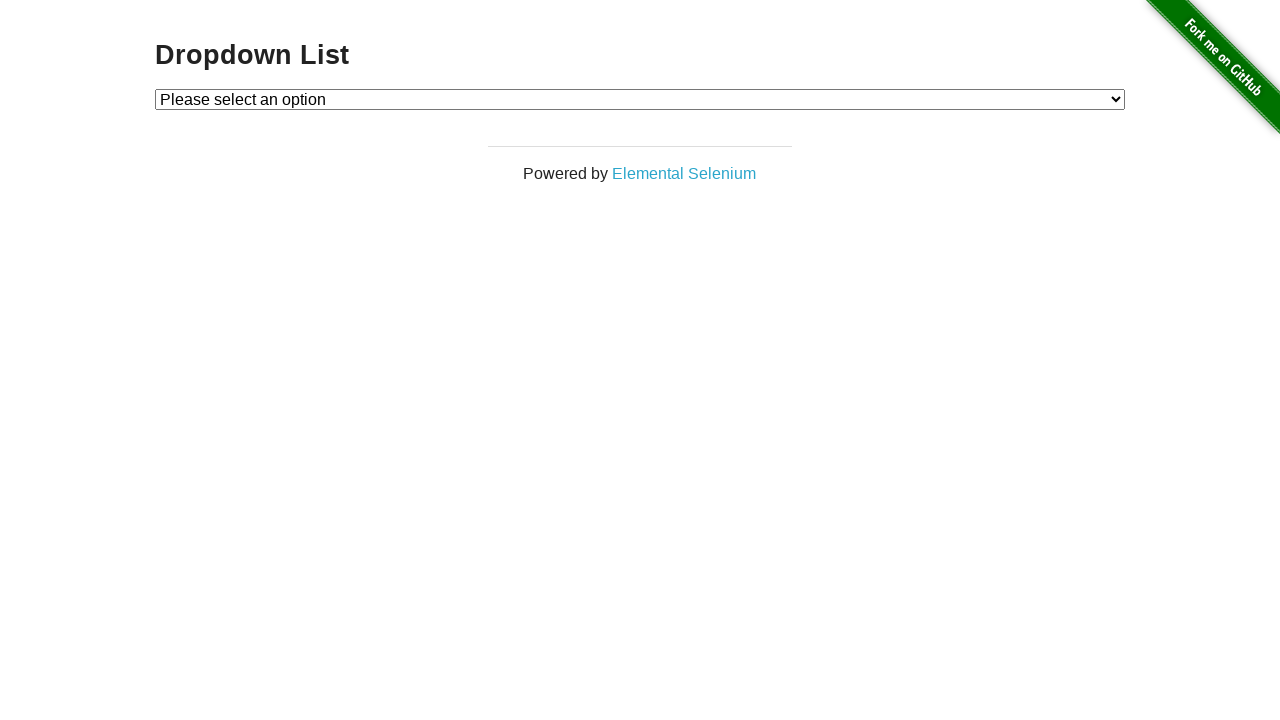

Located dropdown element
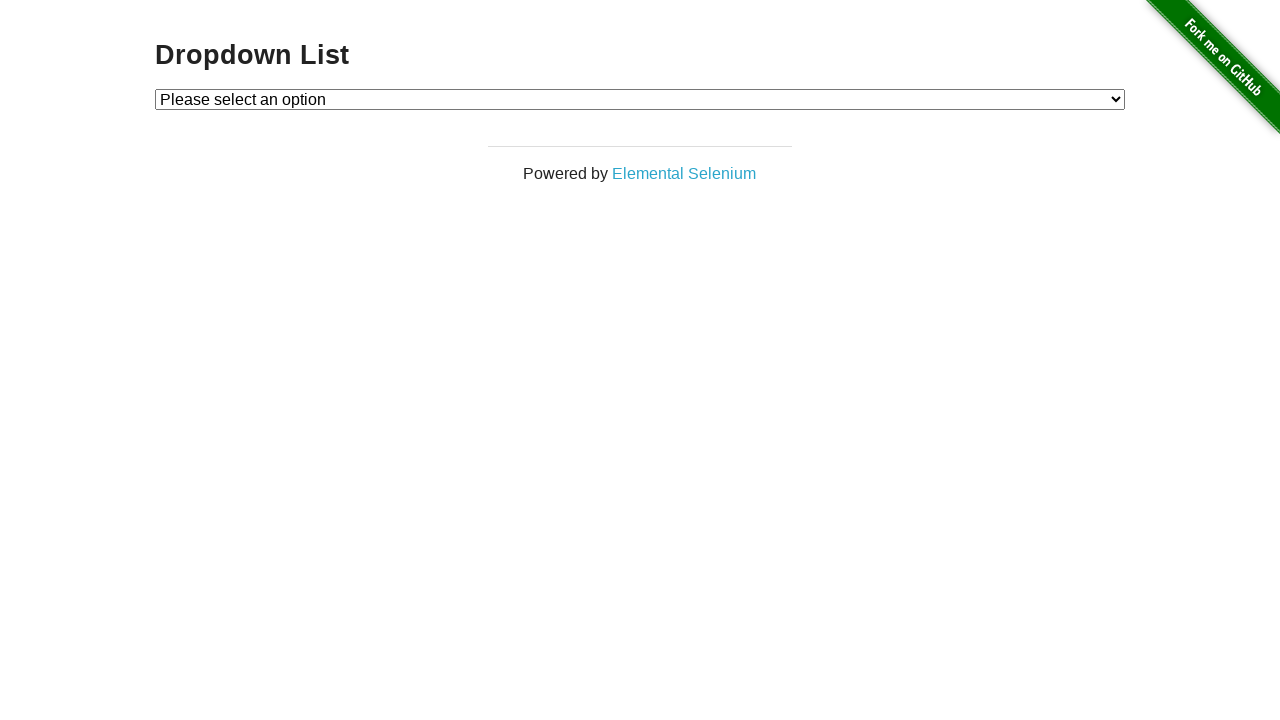

Retrieved all dropdown option text contents
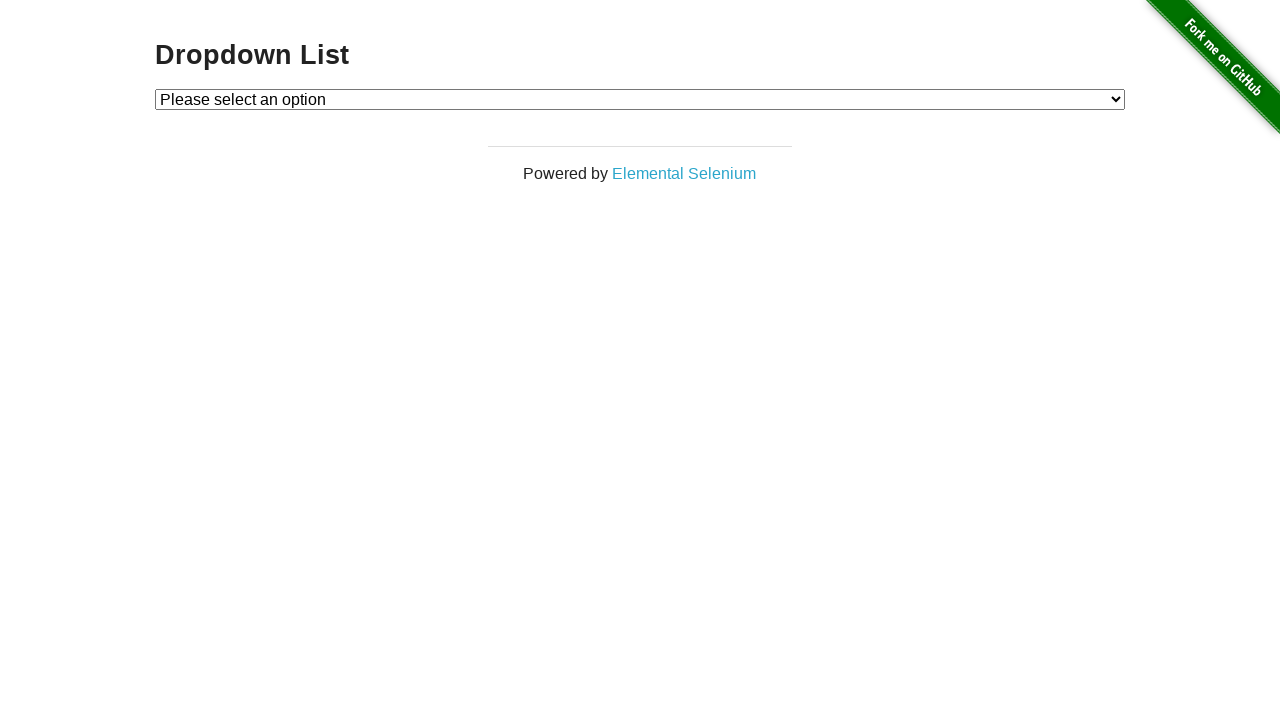

Verified first option is 'Please select an option'
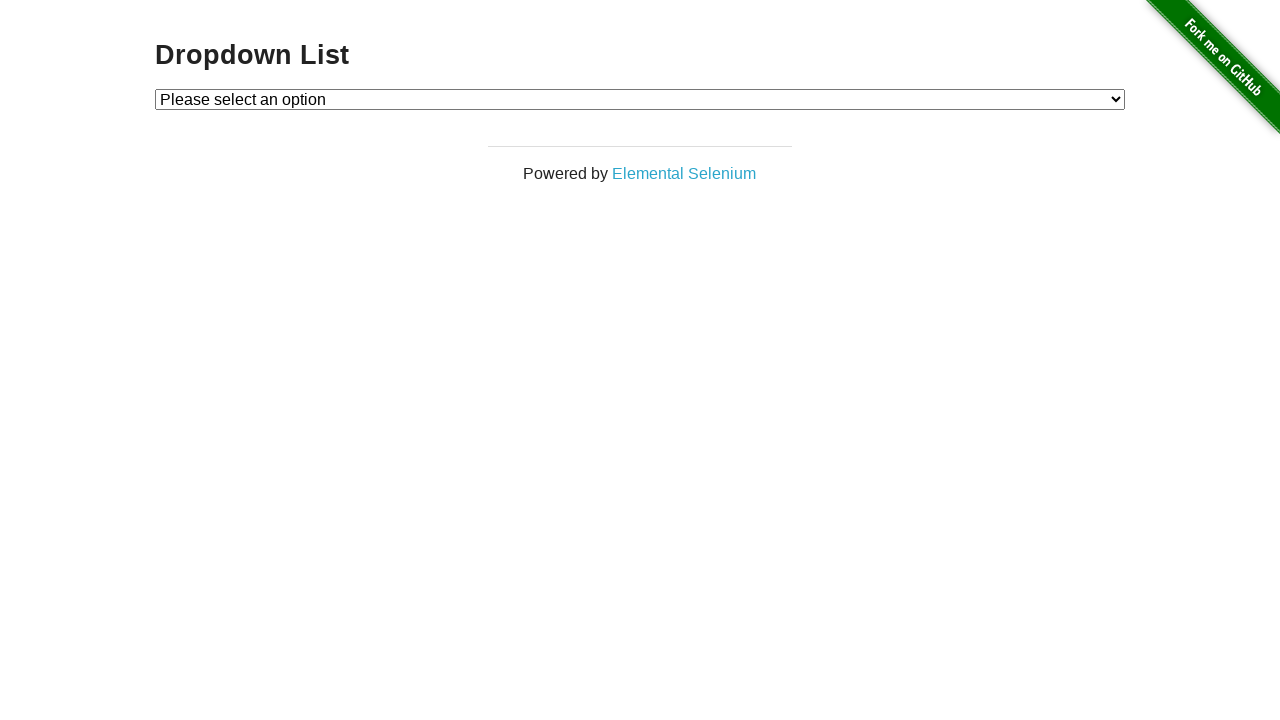

Verified second option is 'Option 1'
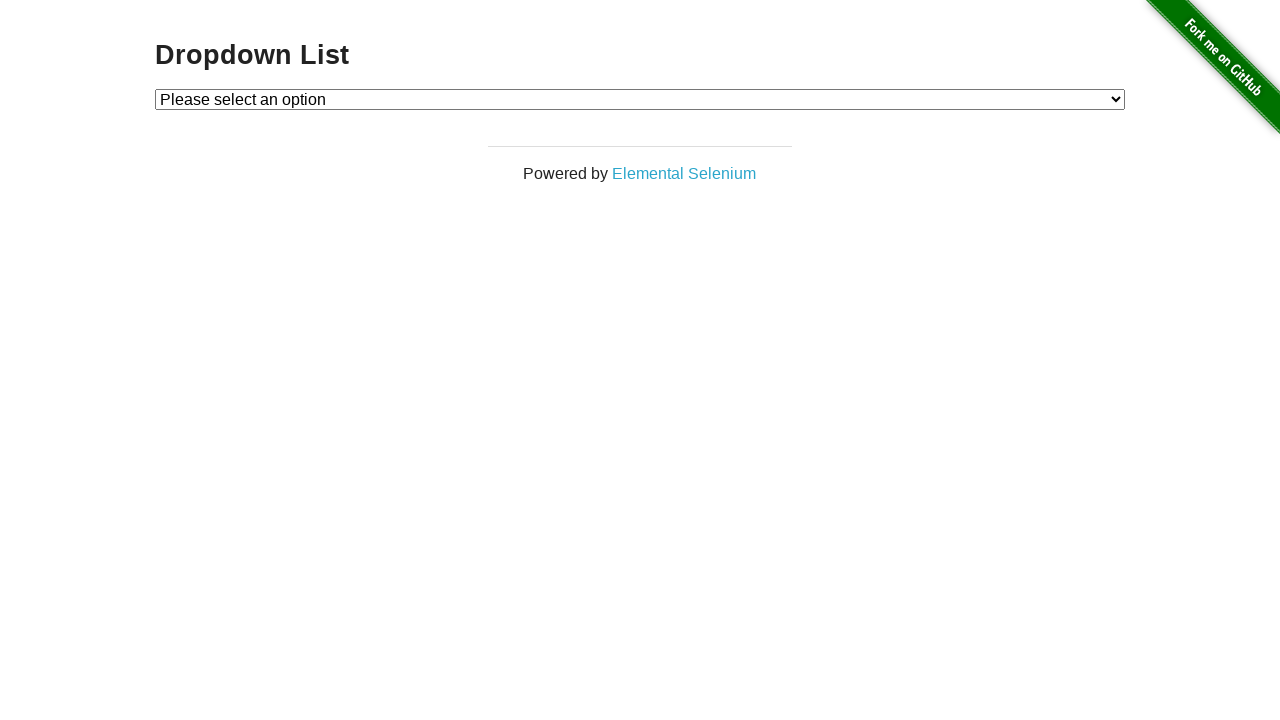

Verified third option is 'Option 2'
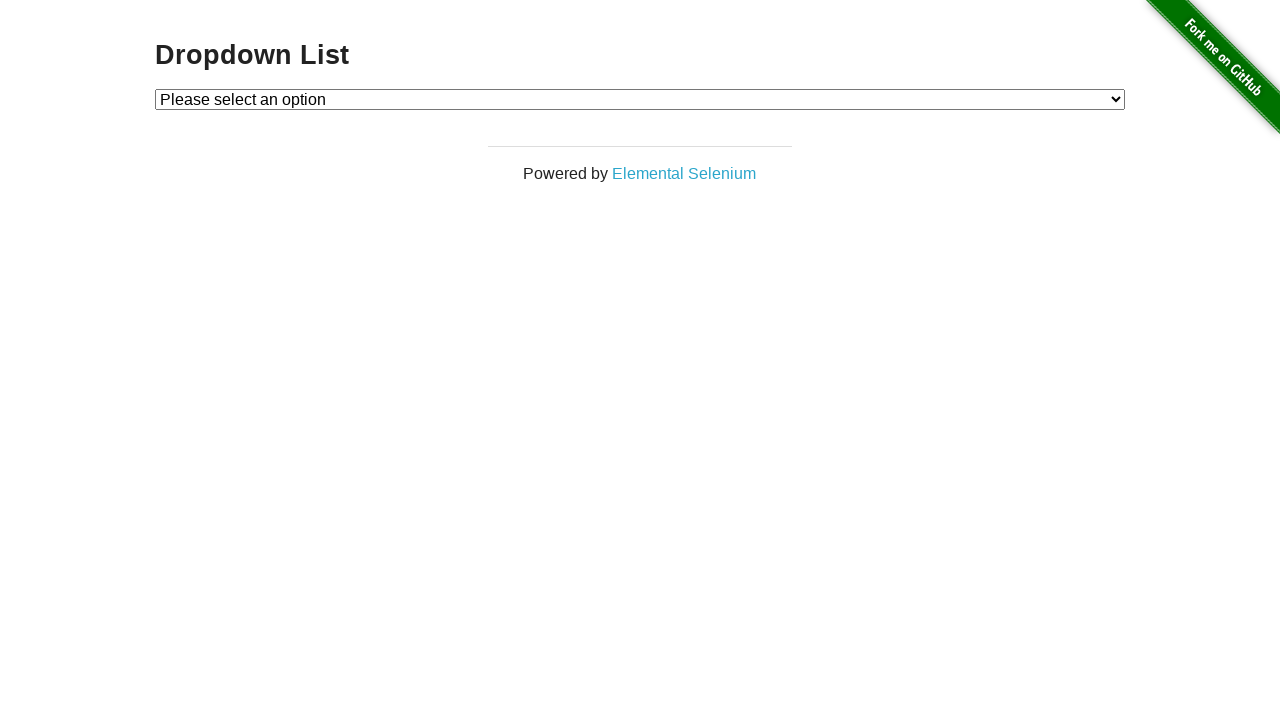

Selected 'Option 1' from dropdown on #dropdown
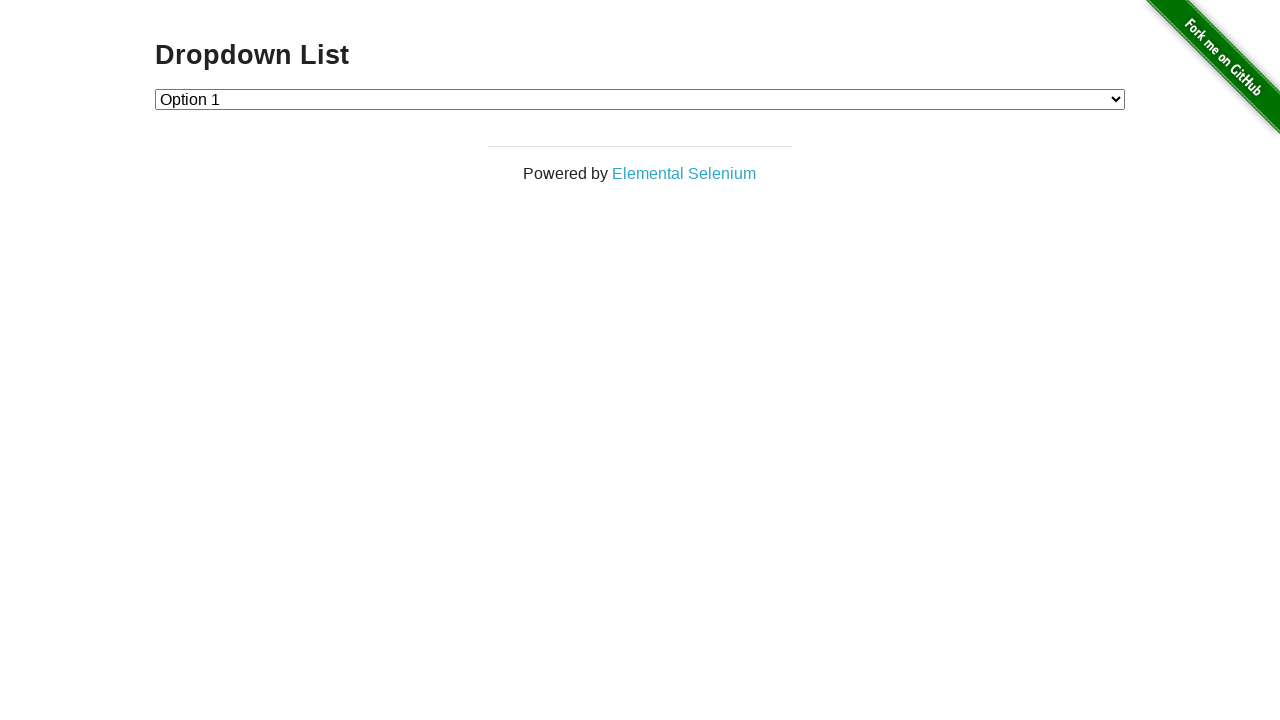

Retrieved selected dropdown value
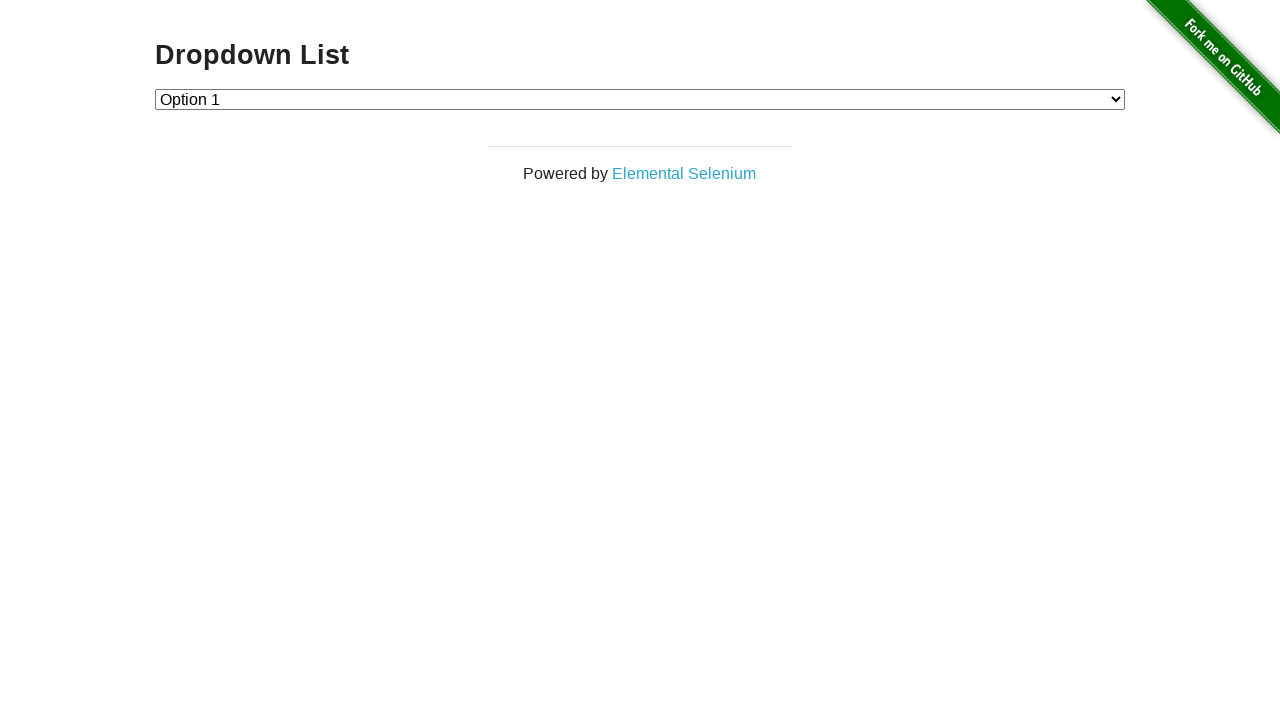

Verified 'Option 1' is currently selected
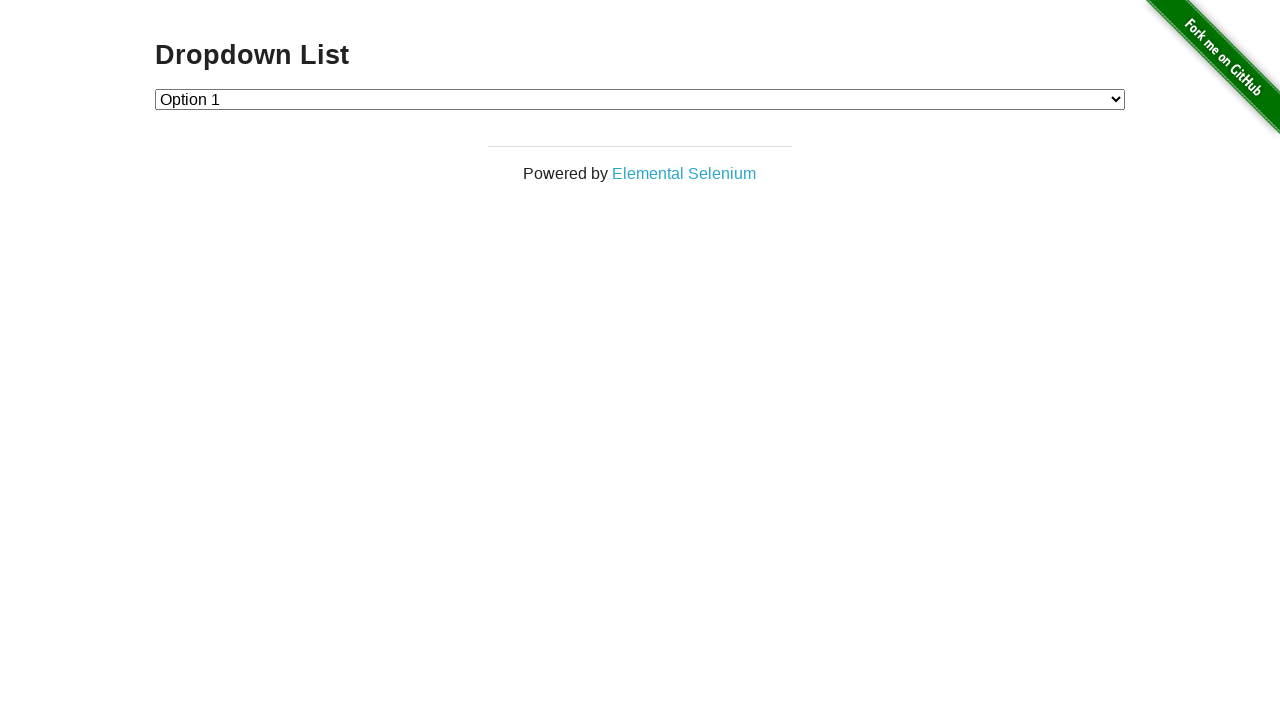

Selected 'Option 2' from dropdown on #dropdown
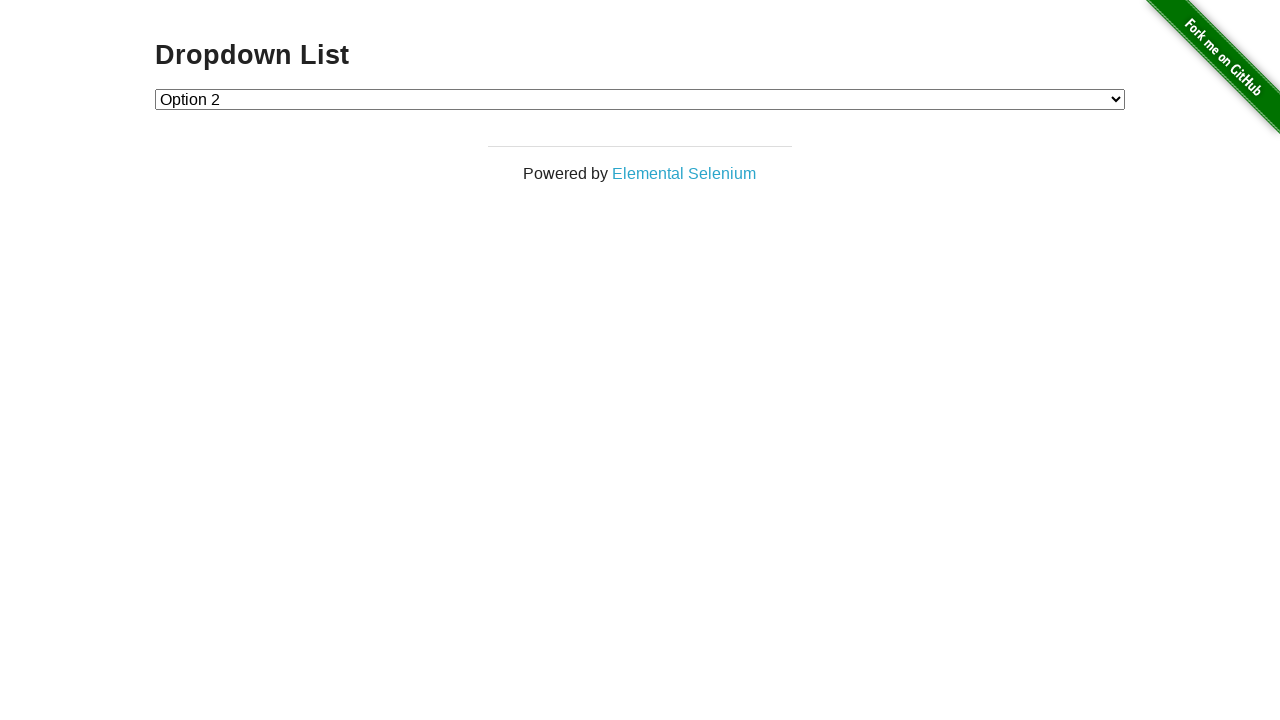

Verified 'Option 2' is currently selected
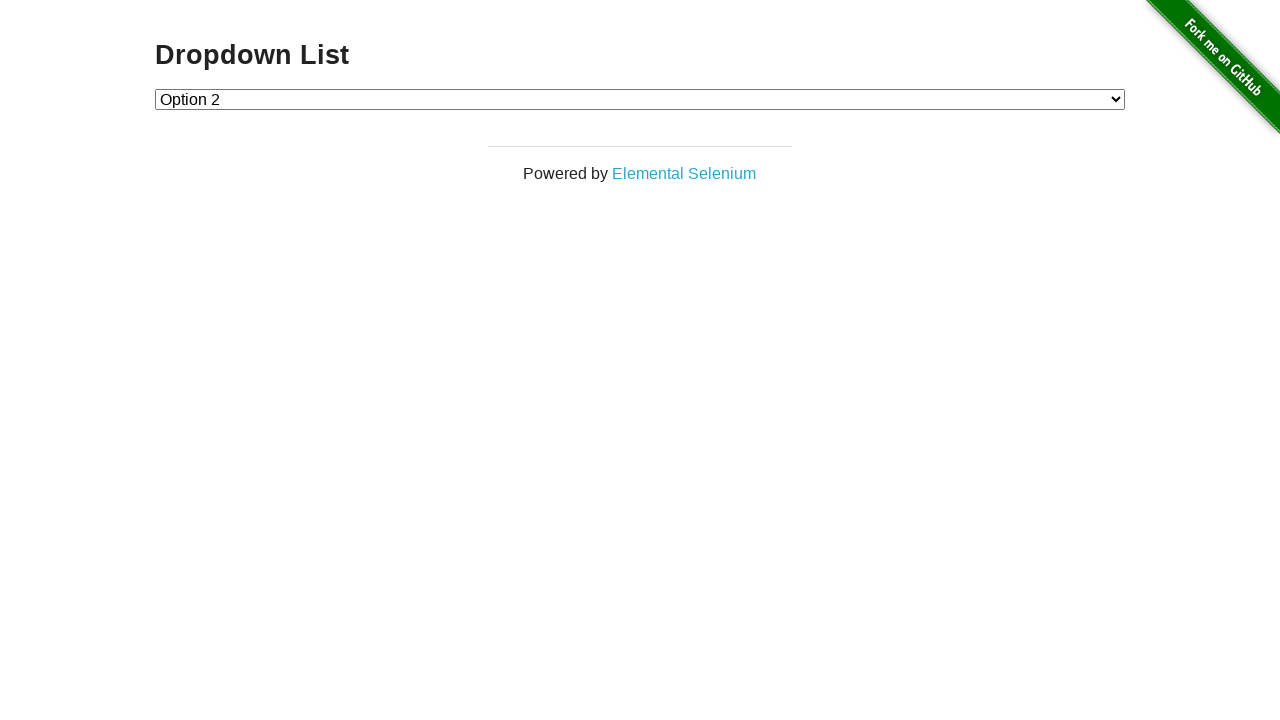

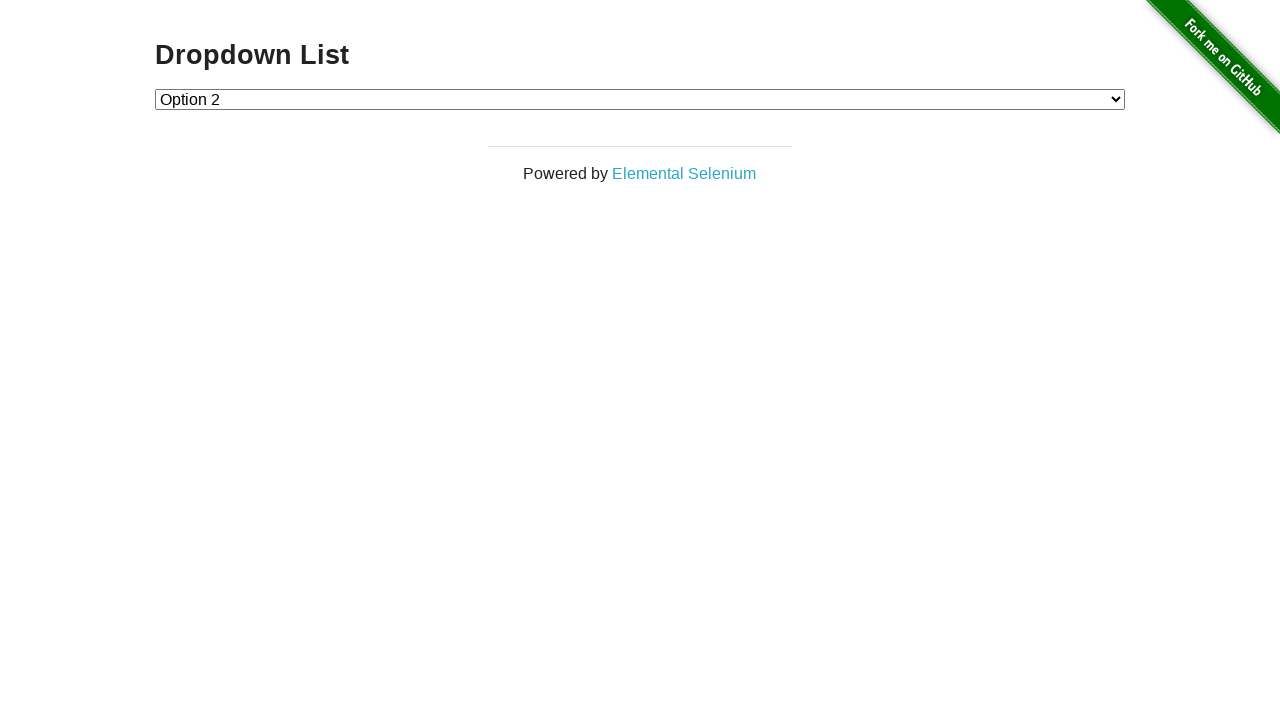